Tests filling an address textarea field on the DemoQA practice form by entering a sample address string.

Starting URL: https://demoqa.com/automation-practice-form

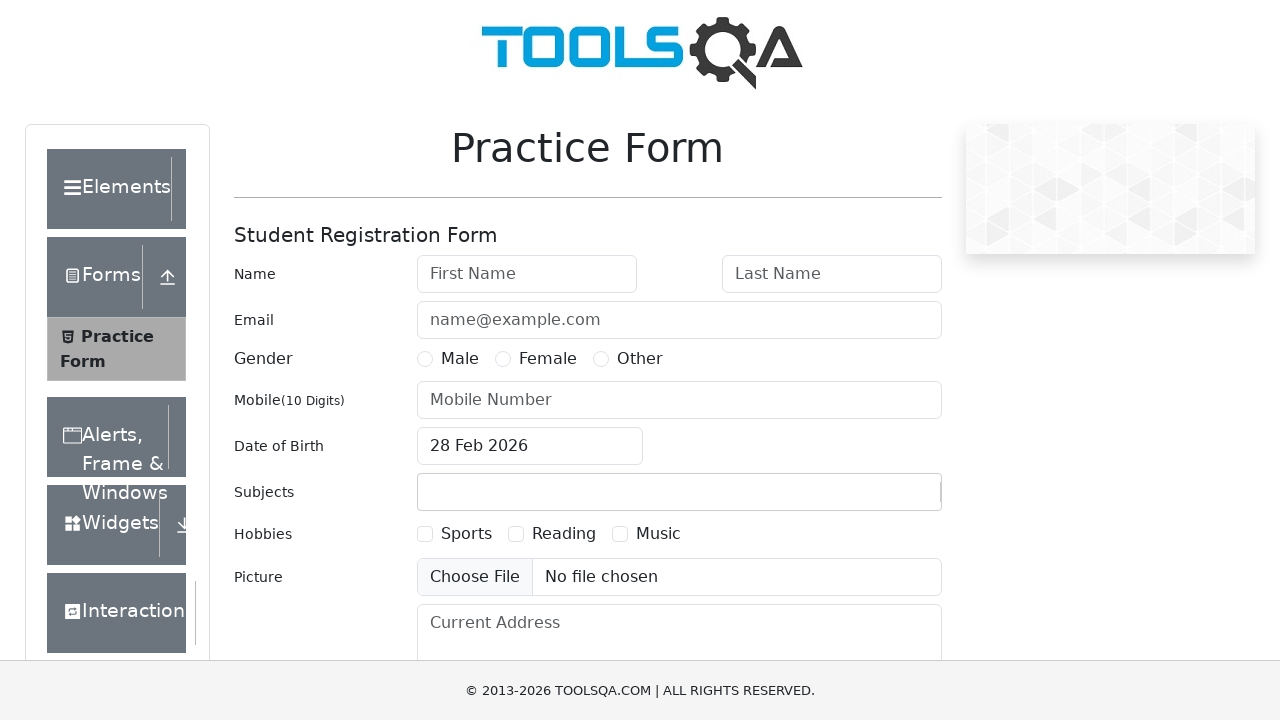

Filled address textarea with sample address 'Jalan Rusak no. 145 Kelurahan Kuvukiland Kota Jakarta Tenggara' on textarea.form-control
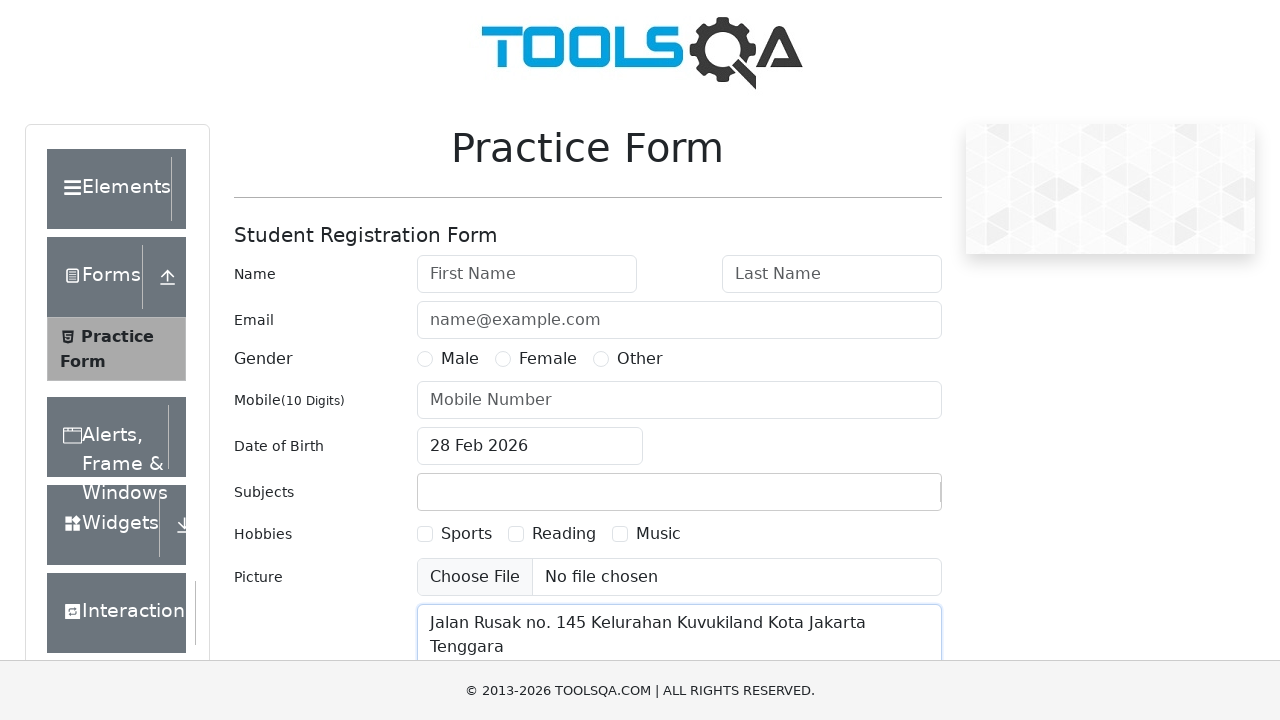

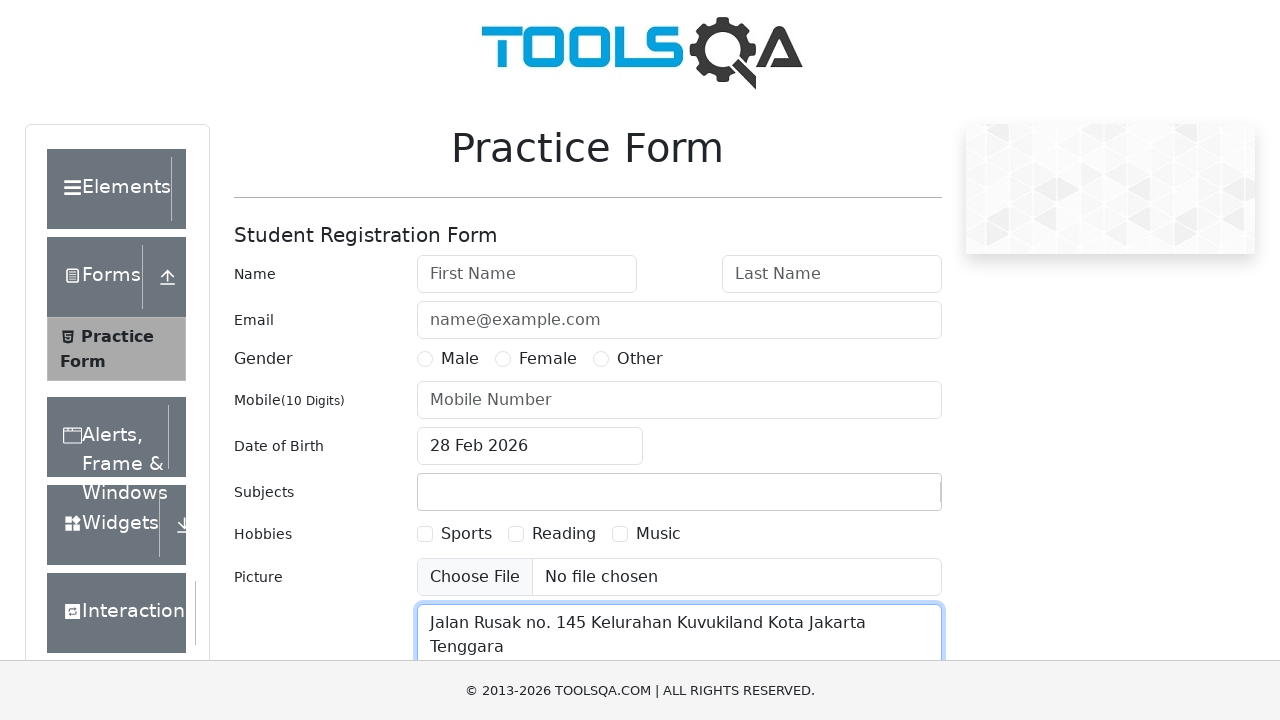